Tests an e-commerce site by adding multiple items to cart, proceeding to checkout, and applying a promo code

Starting URL: https://rahulshettyacademy.com/seleniumPractise/#/

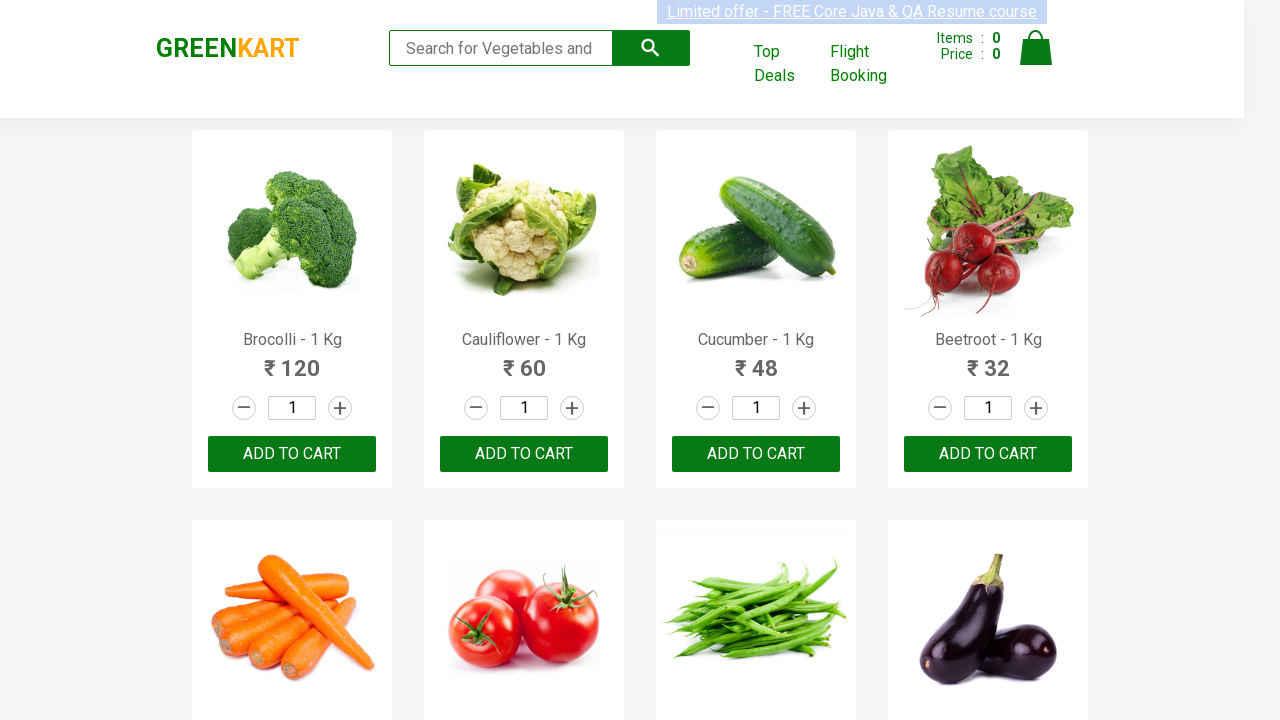

Retrieved all product elements from the page
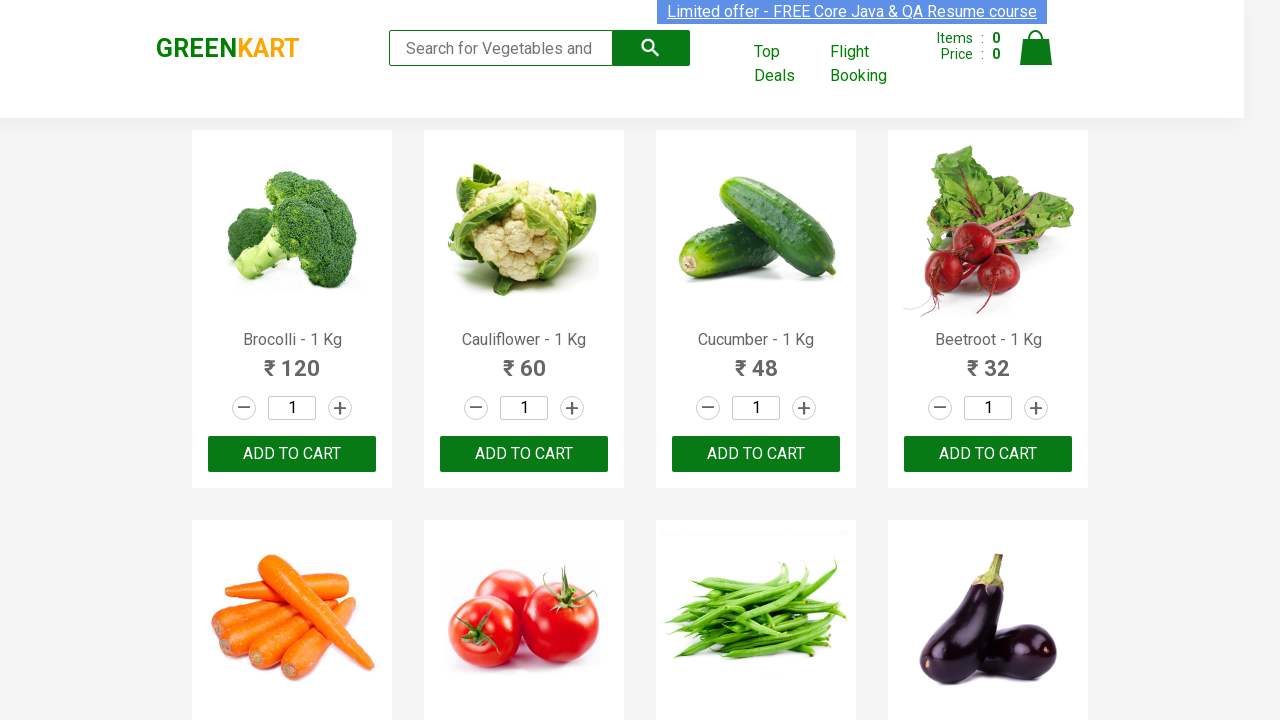

Extracted product name: Brocolli
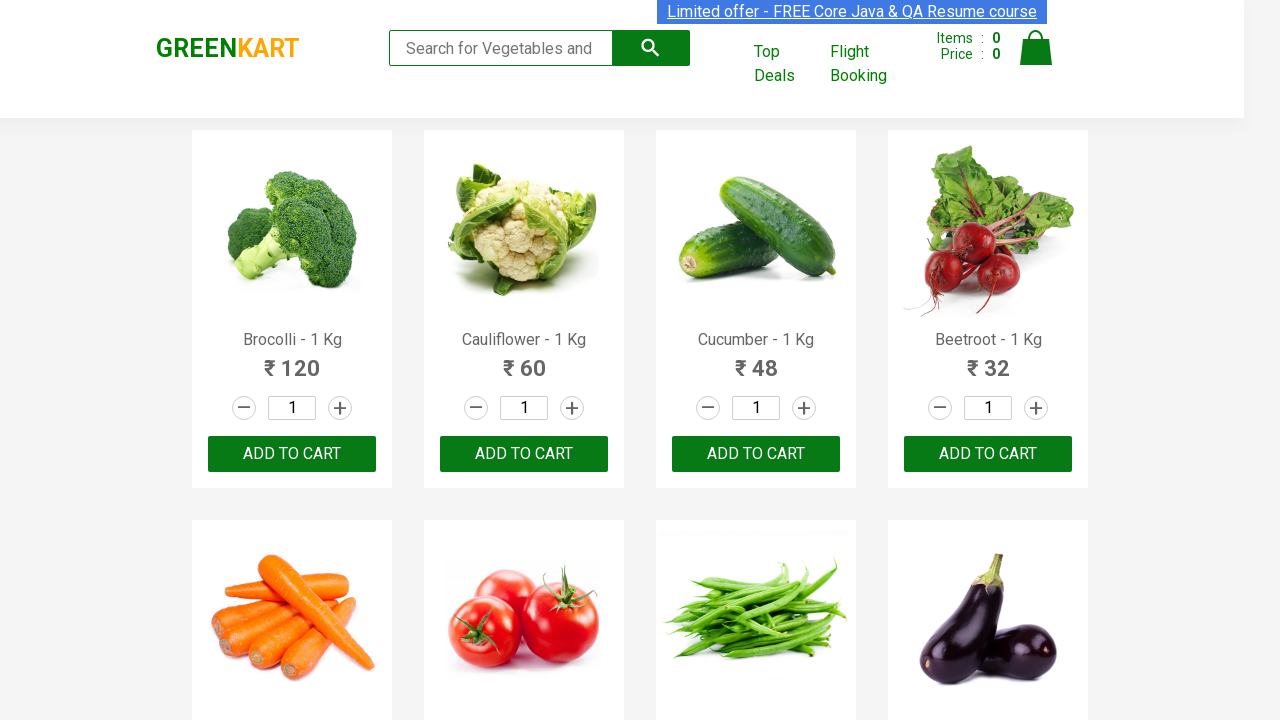

Extracted product name: Cauliflower
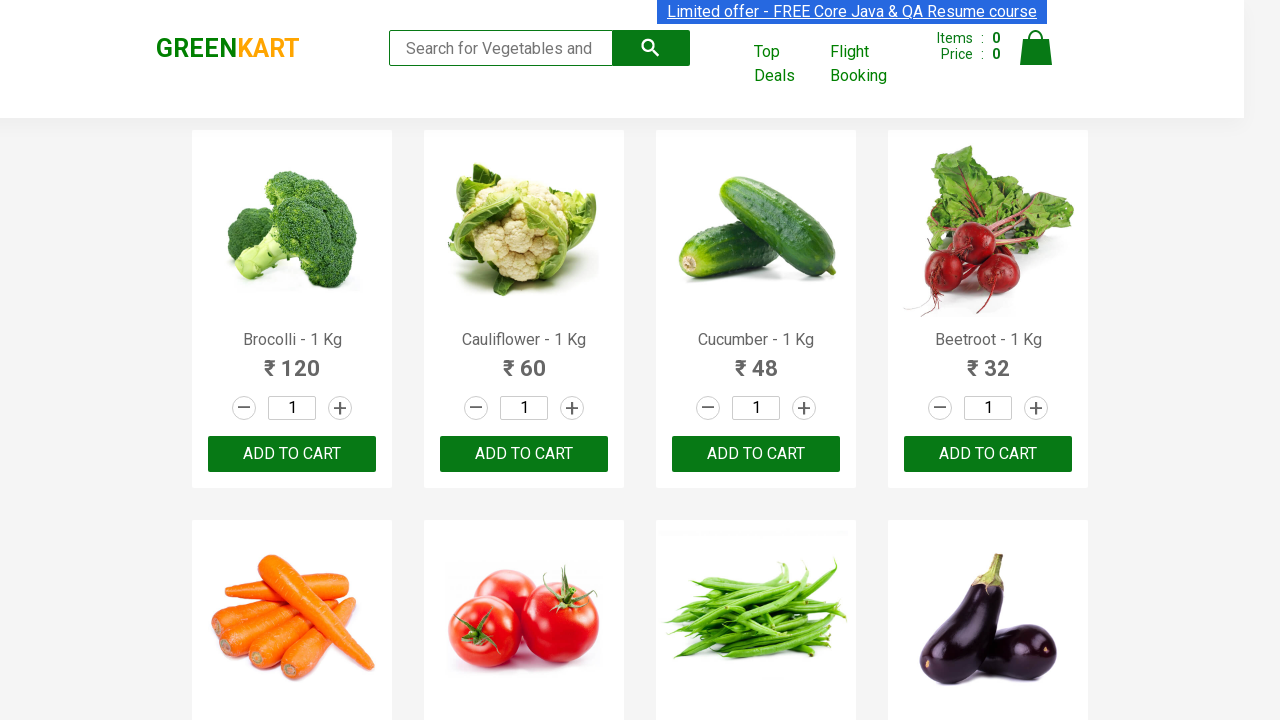

Extracted product name: Cucumber
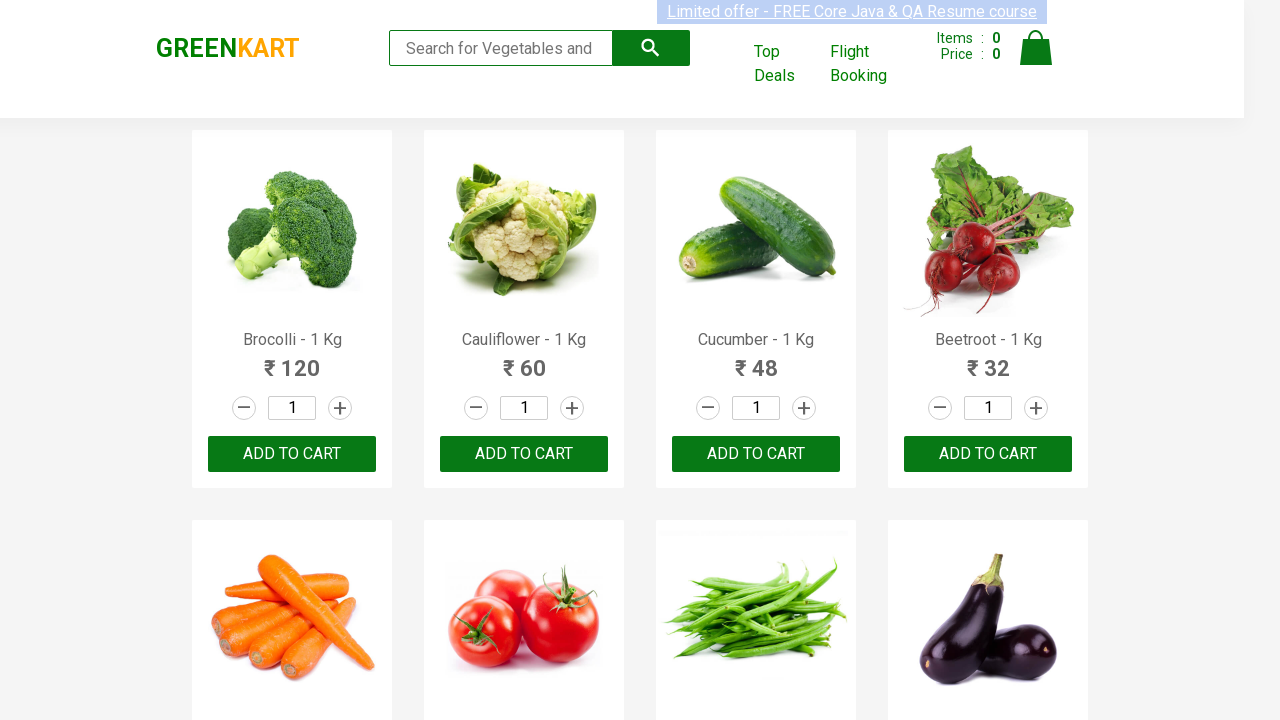

Added 'Cucumber' to cart at (756, 454) on div.product-action >> nth=2
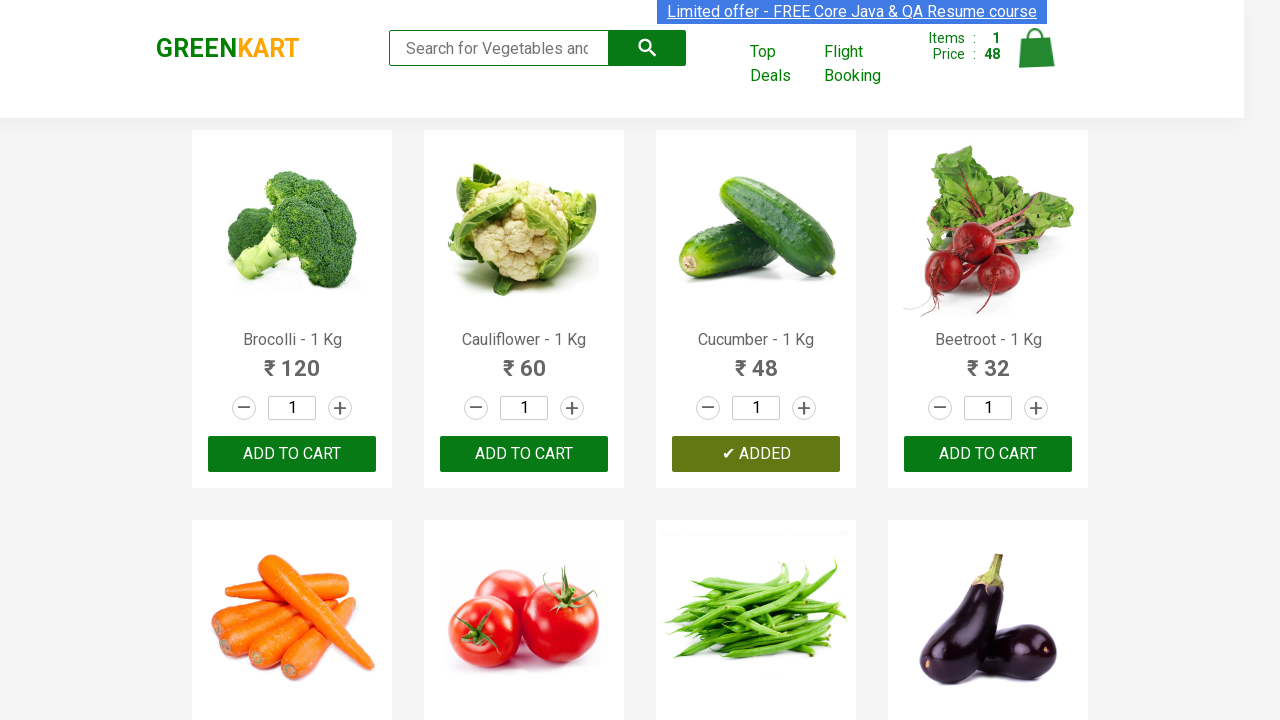

Extracted product name: Beetroot
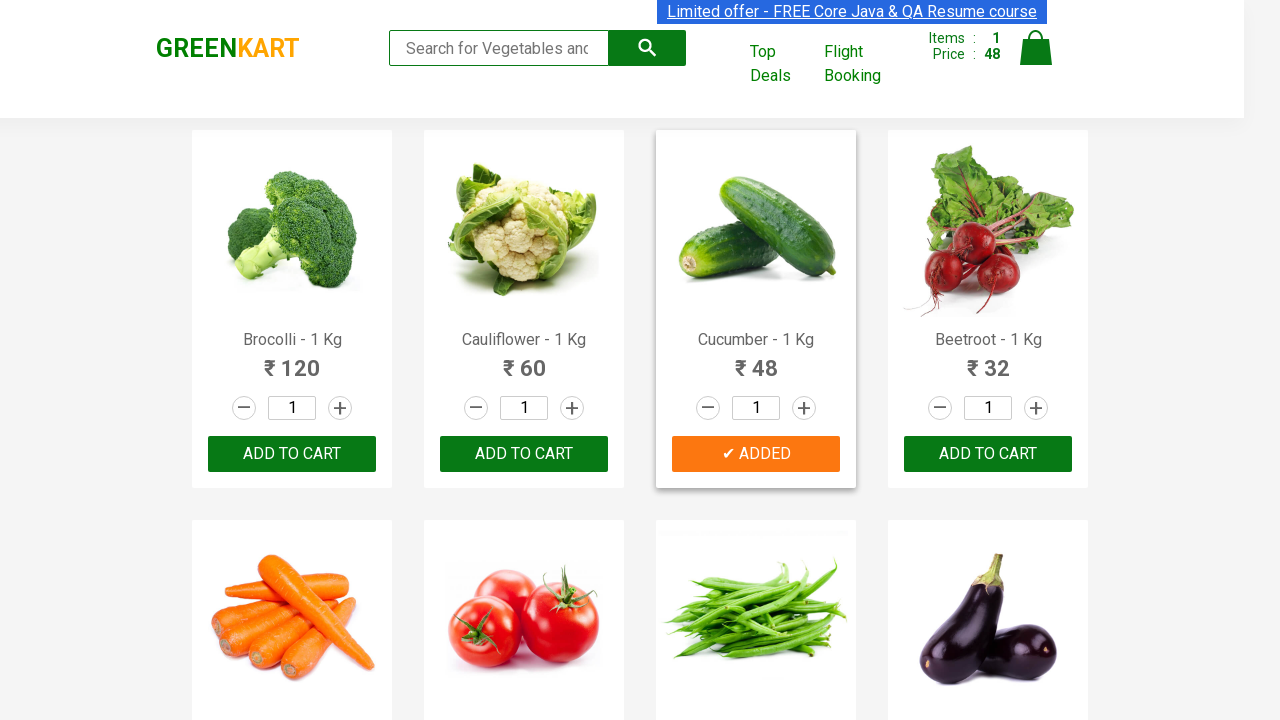

Extracted product name: Carrot
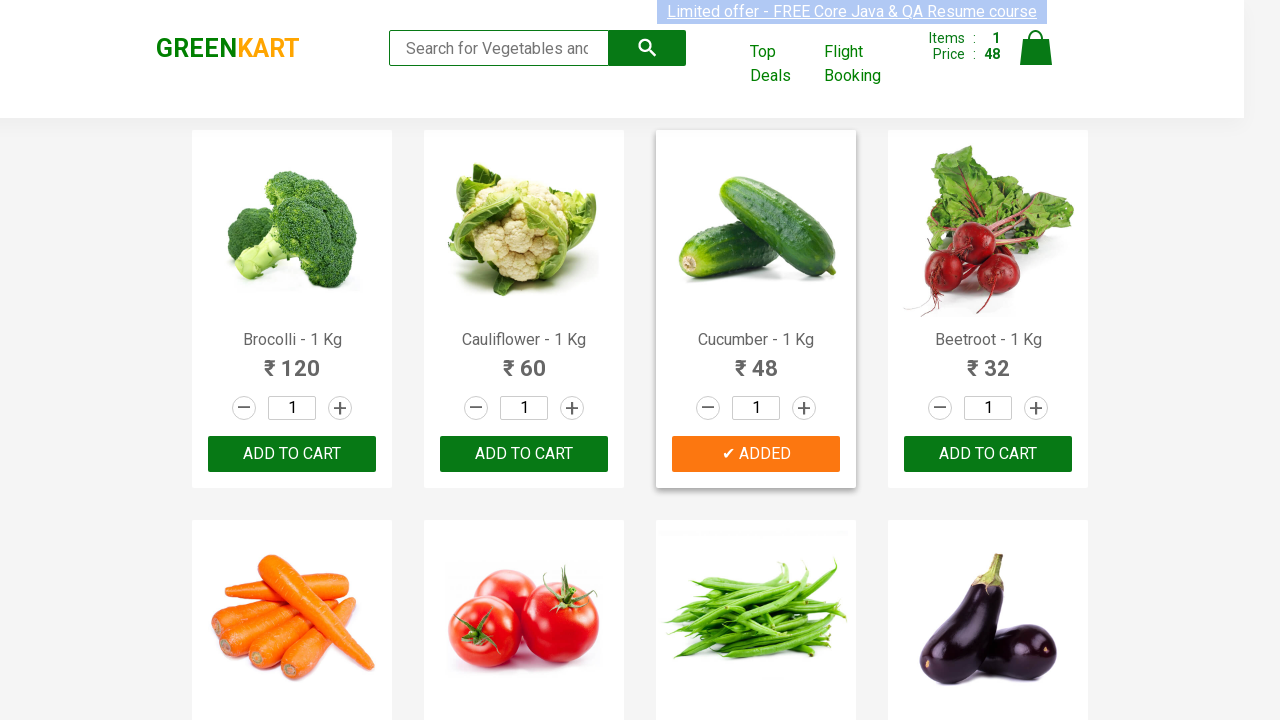

Extracted product name: Tomato
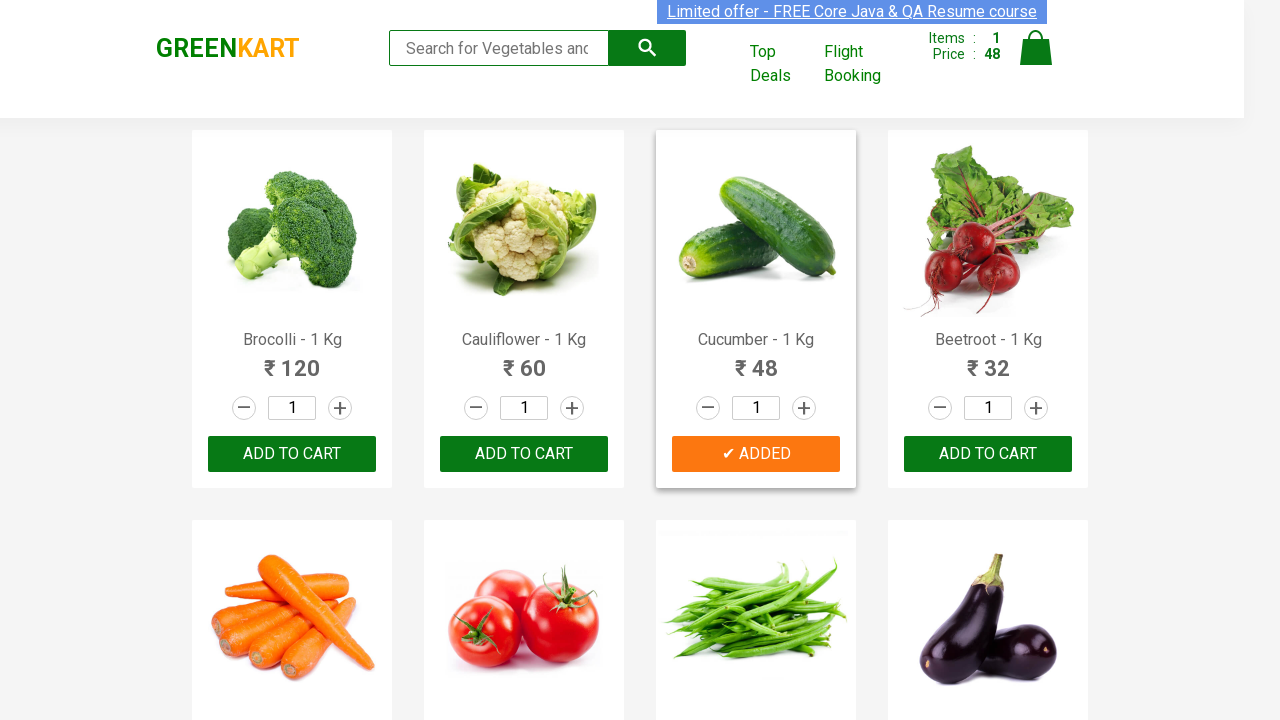

Extracted product name: Beans
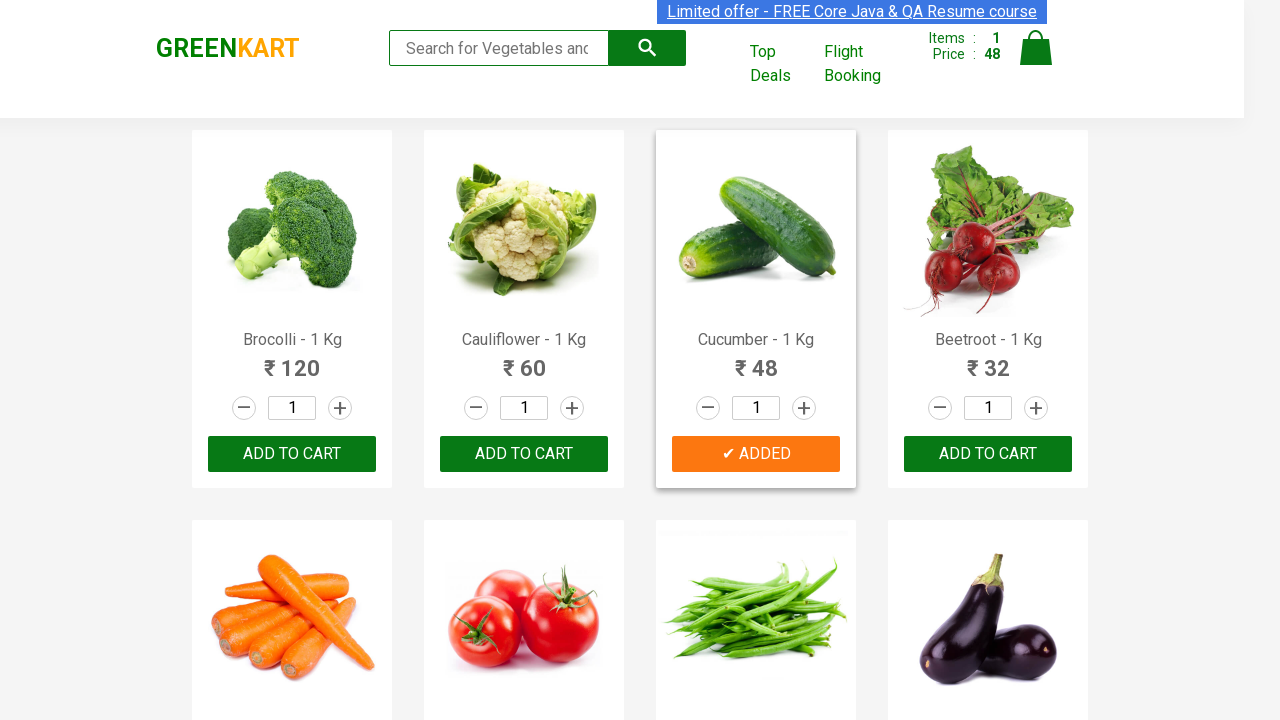

Added 'Beans' to cart at (756, 360) on div.product-action >> nth=6
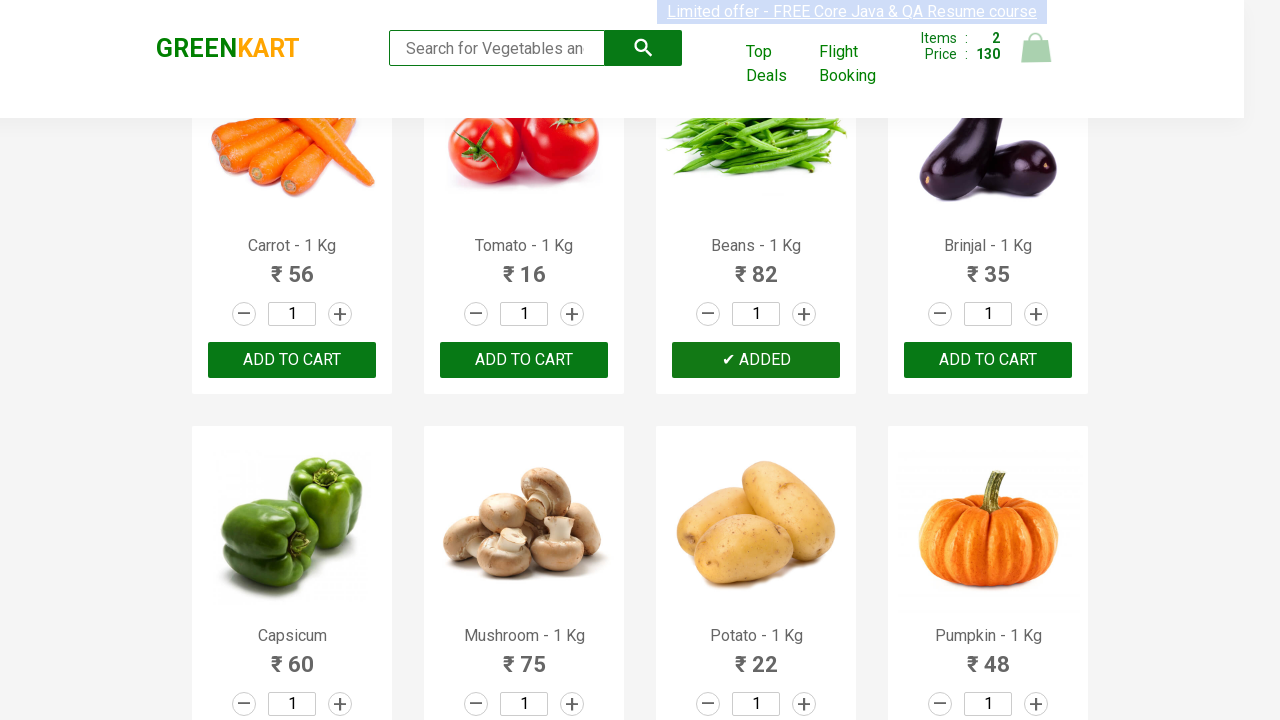

Extracted product name: Brinjal
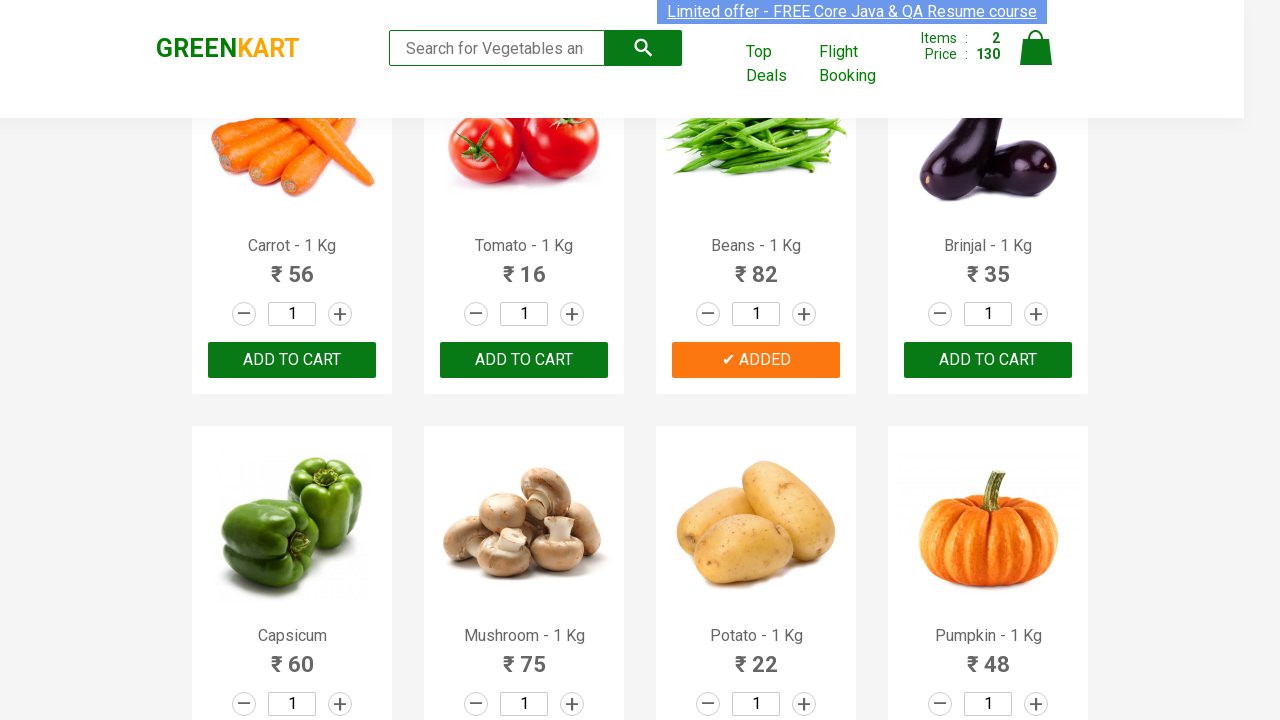

Added 'Brinjal' to cart at (988, 360) on div.product-action >> nth=7
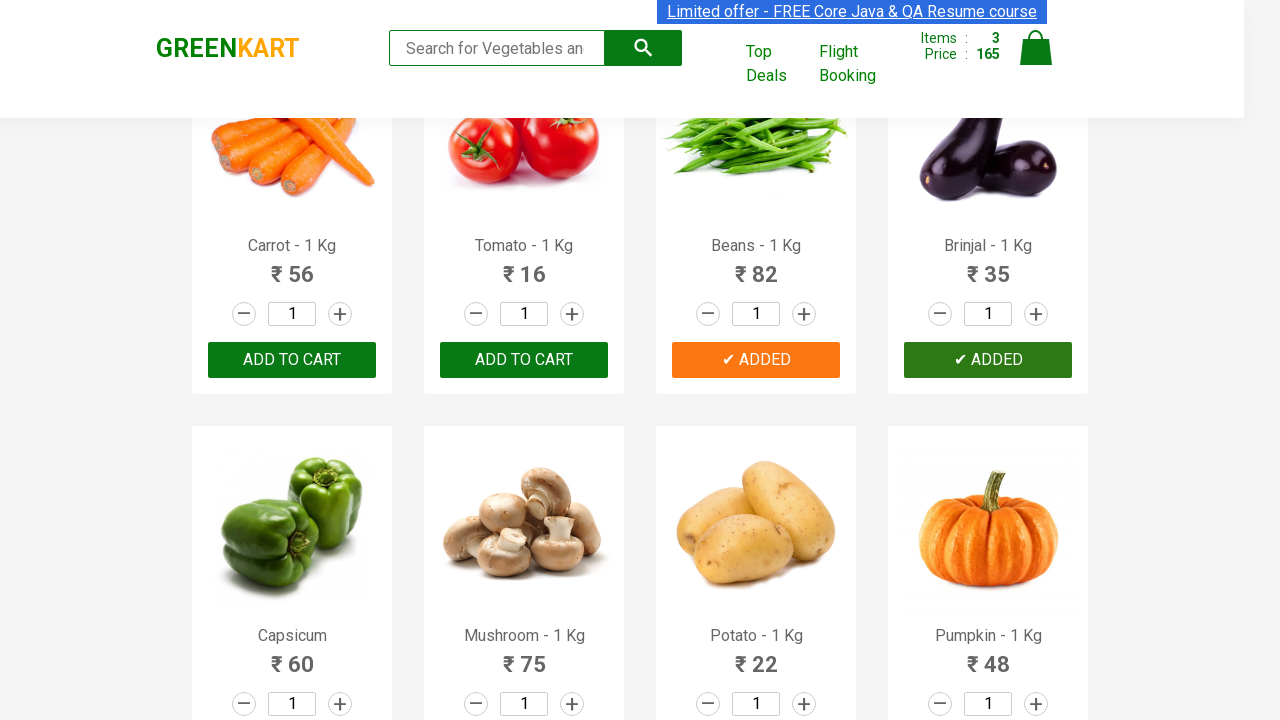

Extracted product name: Capsicum
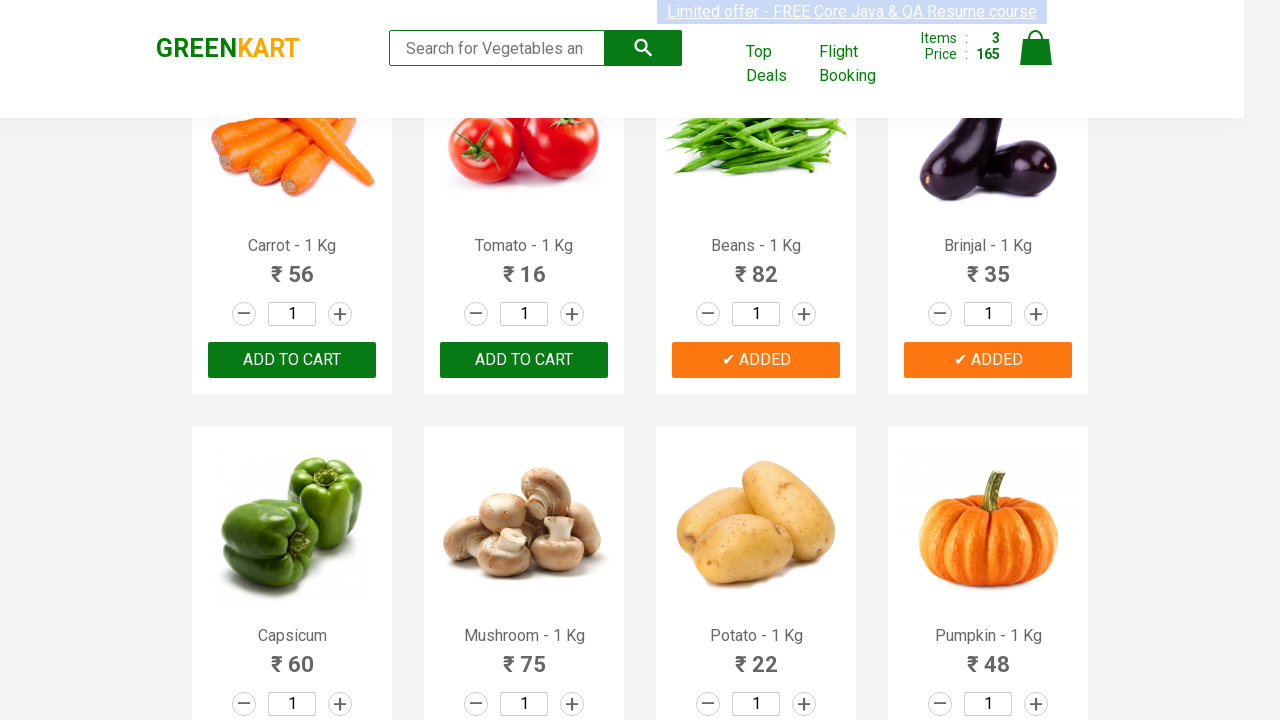

Extracted product name: Mushroom
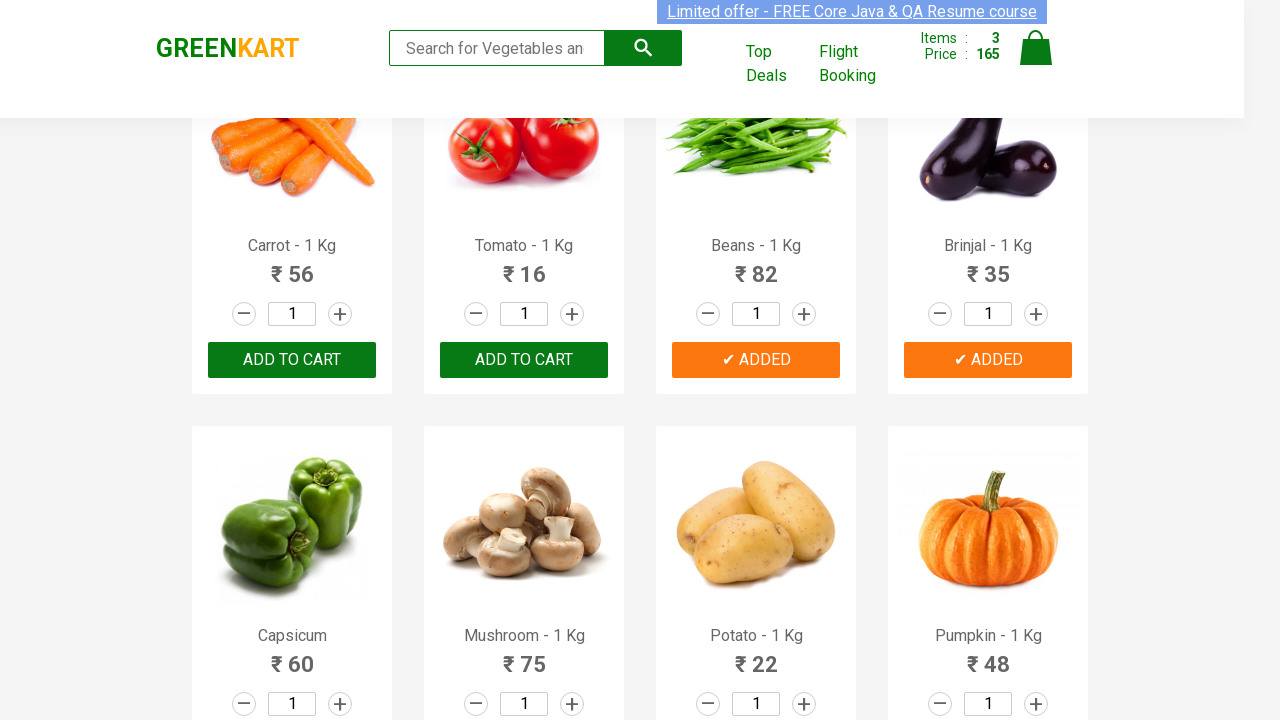

Extracted product name: Potato
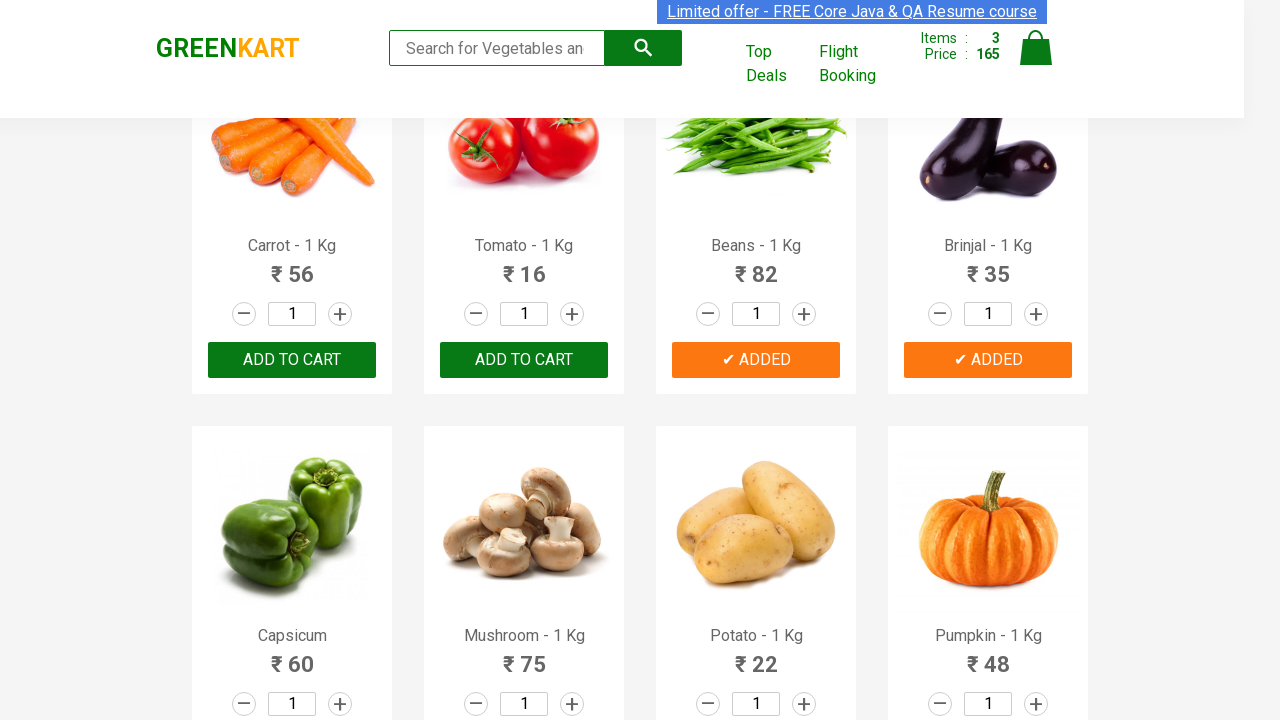

Extracted product name: Pumpkin
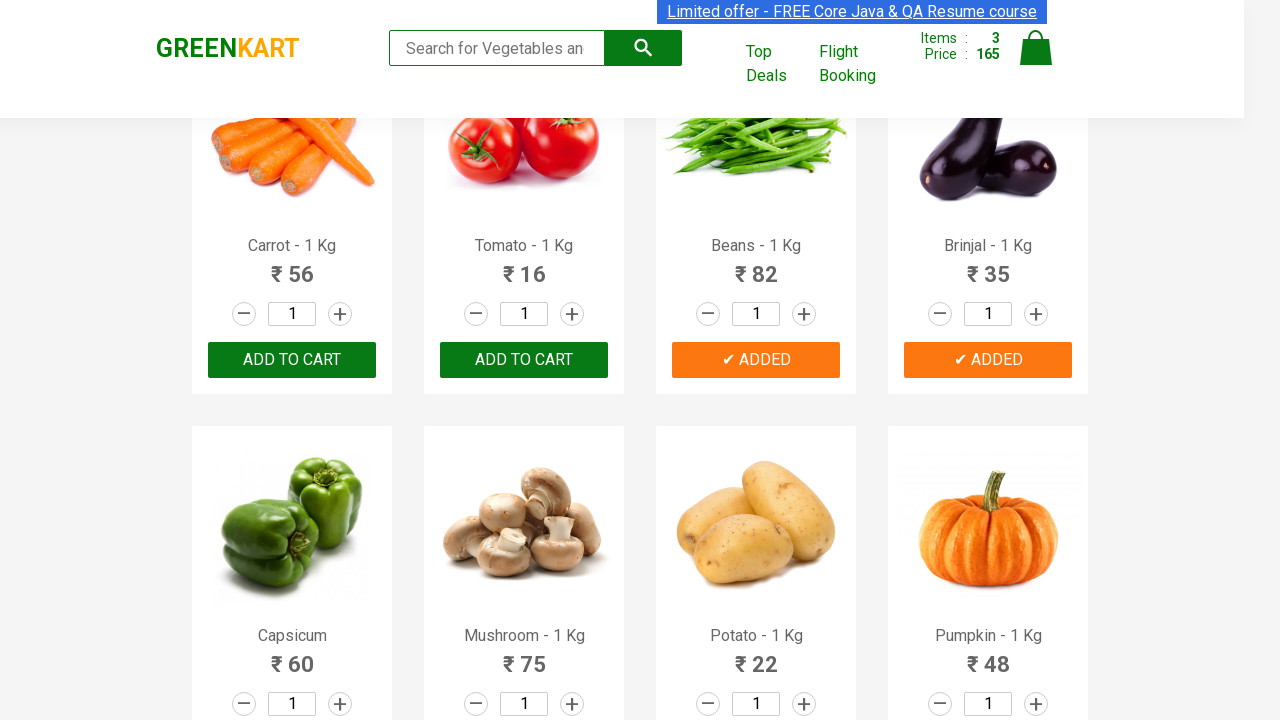

Extracted product name: Corn
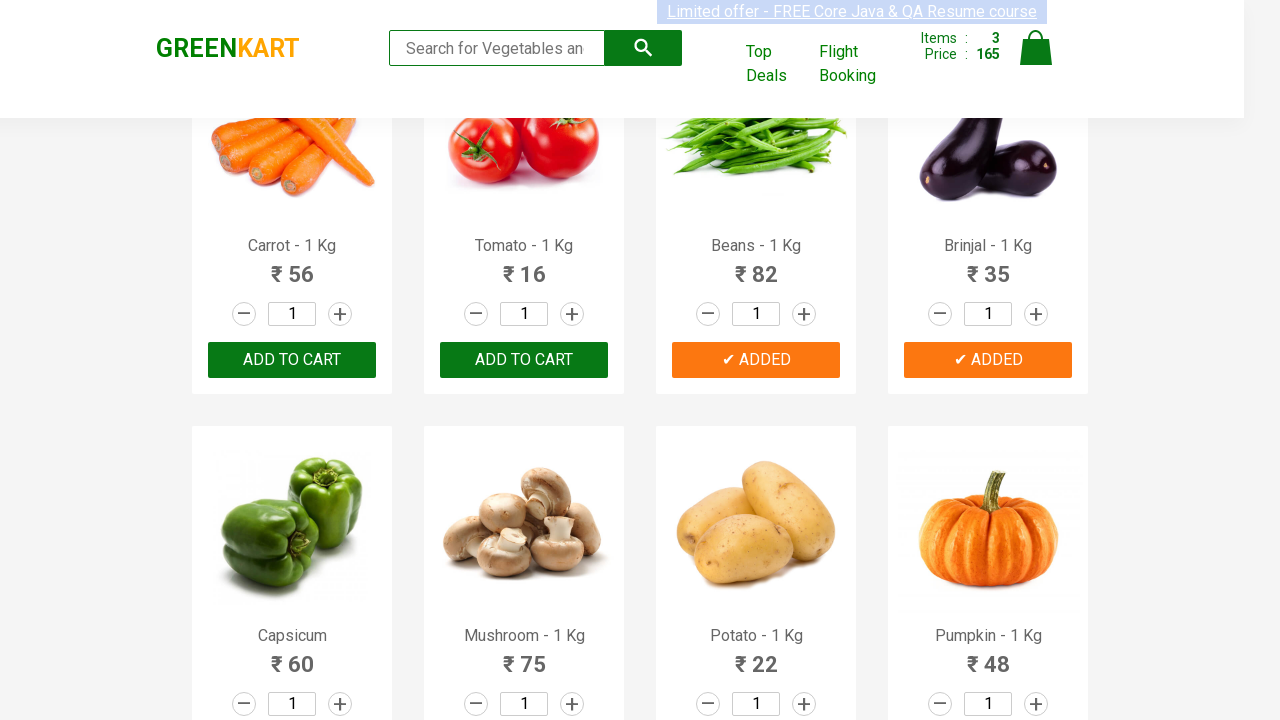

Extracted product name: Onion
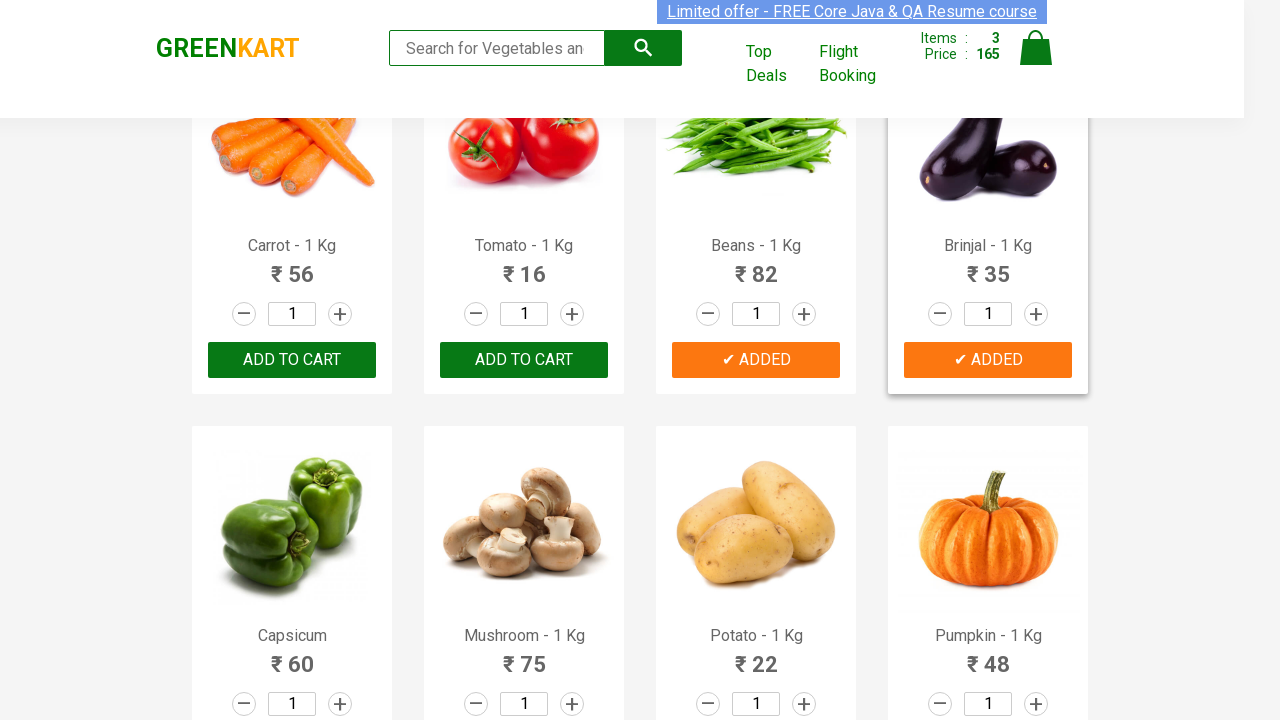

Extracted product name: Apple
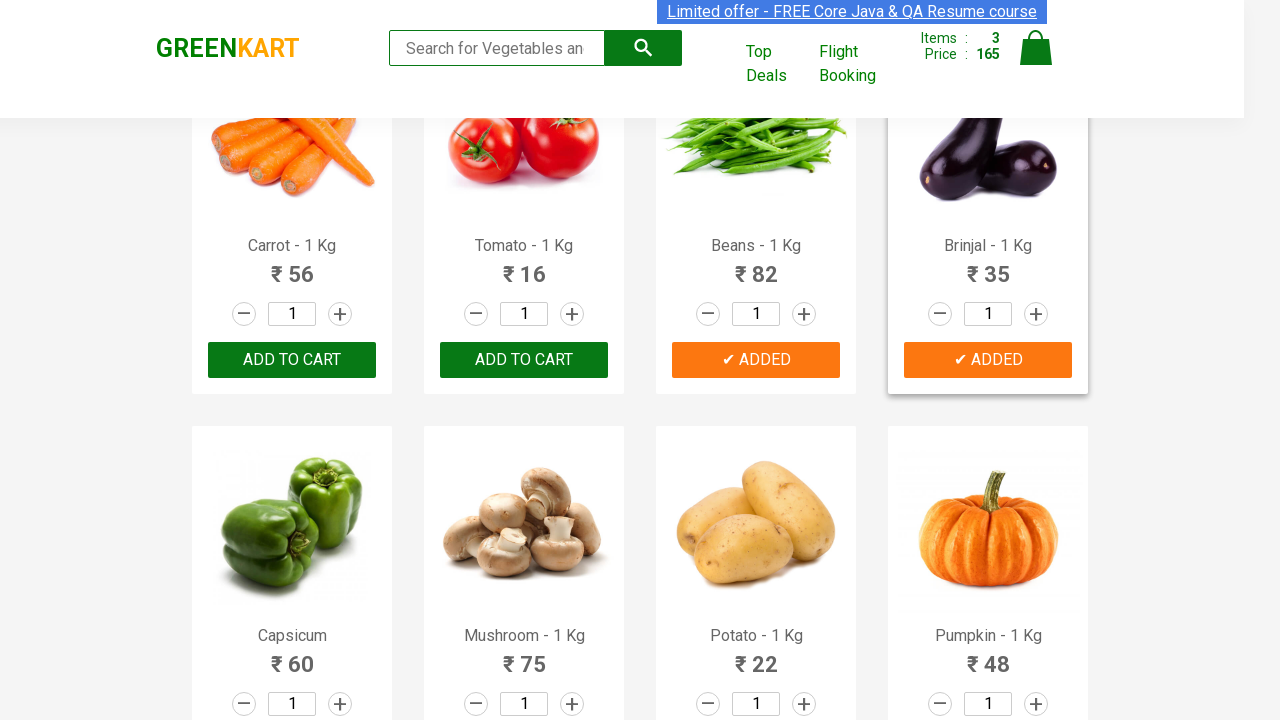

Added 'Apple' to cart at (756, 360) on div.product-action >> nth=14
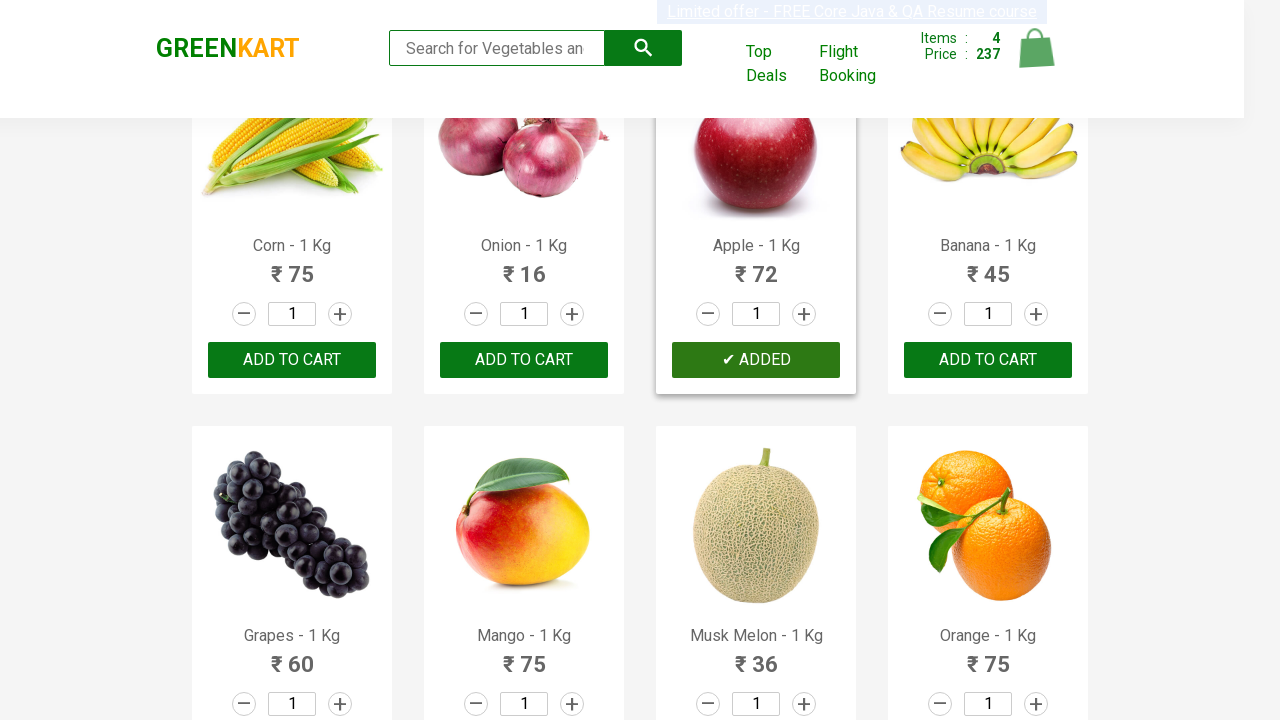

Clicked on cart icon at (1036, 48) on img[alt='Cart']
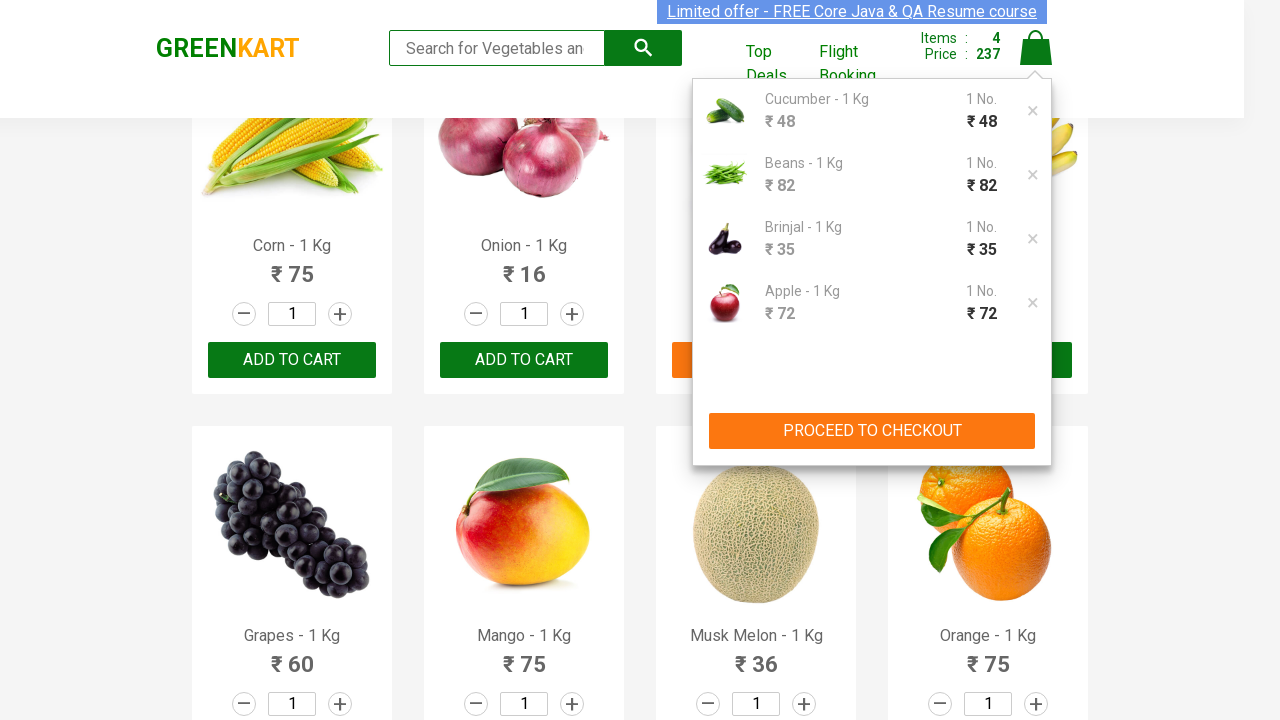

Clicked PROCEED TO CHECKOUT button at (872, 431) on button:has-text('PROCEED TO CHECKOUT')
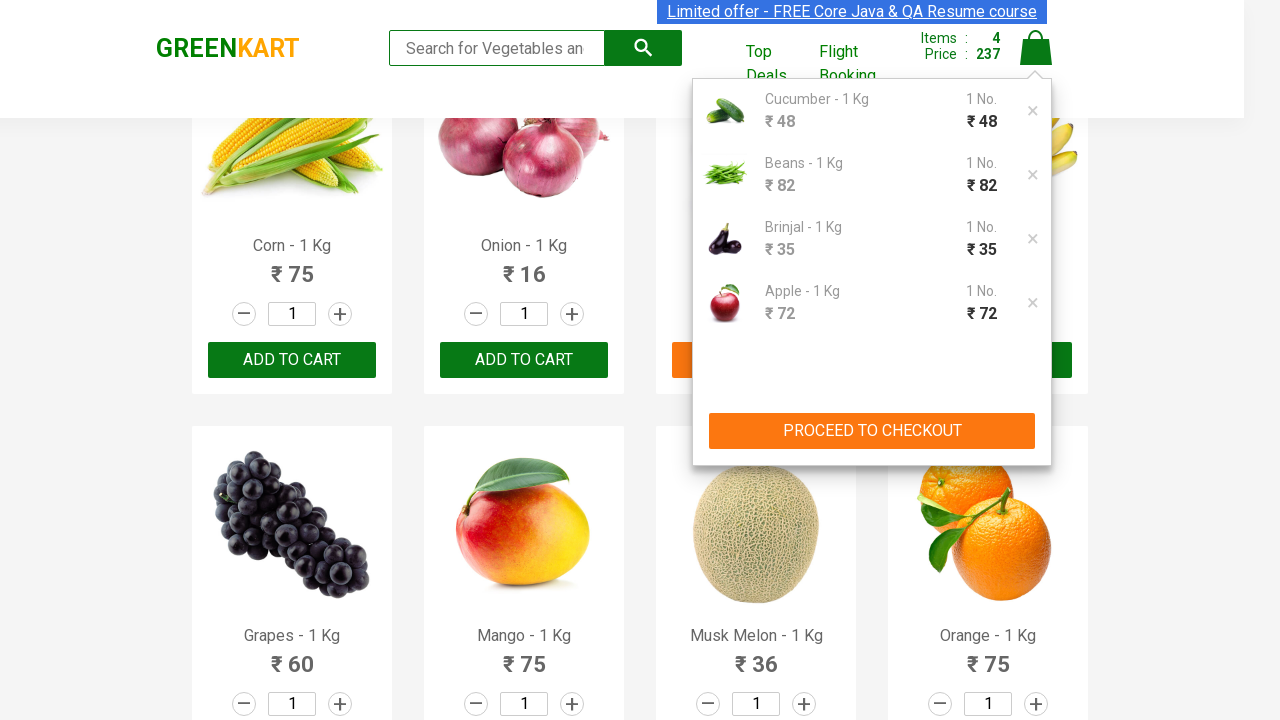

Promo code input field became visible
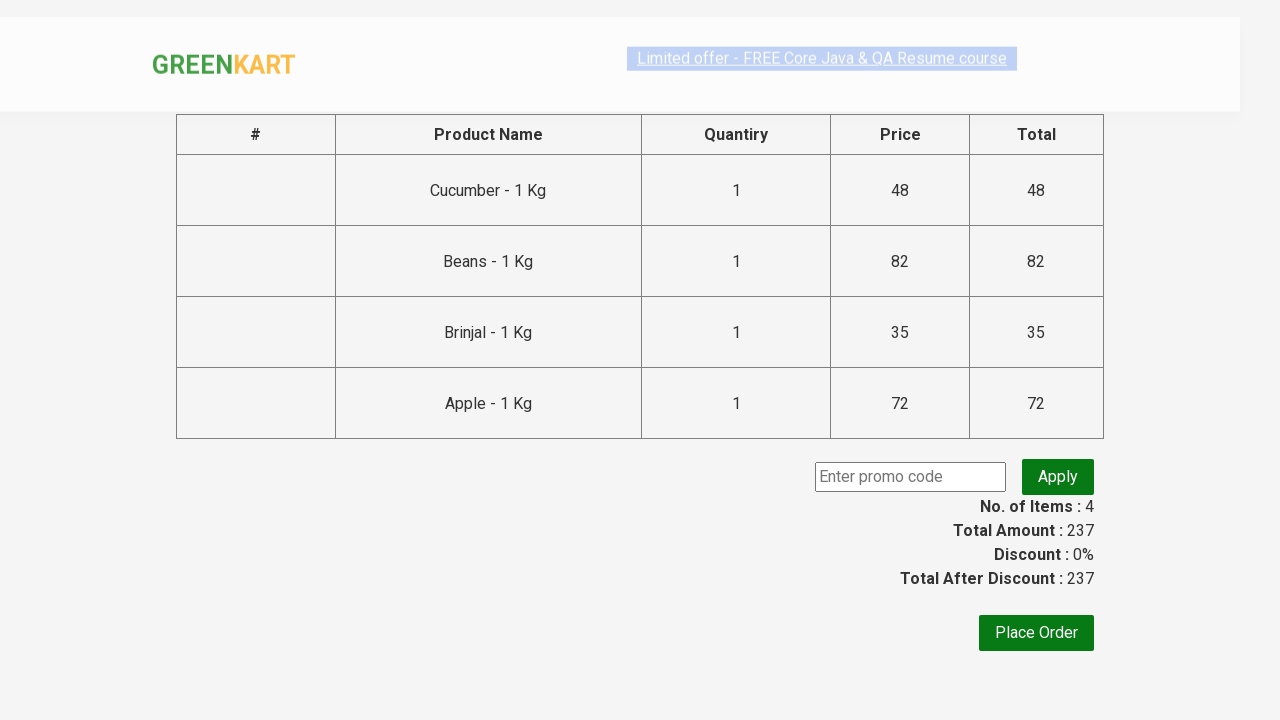

Entered promo code 'rahulshettyacademy' on input.promocode
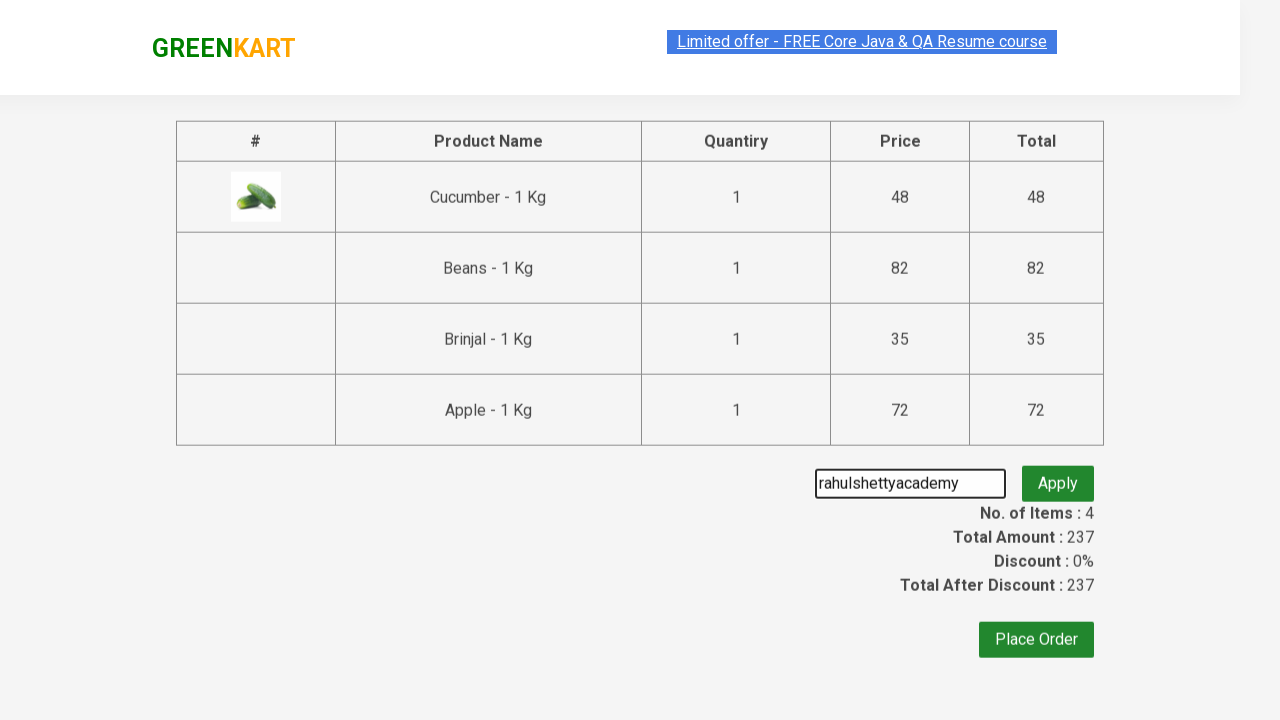

Clicked Apply button to apply promo code at (1058, 477) on button:has-text('Apply')
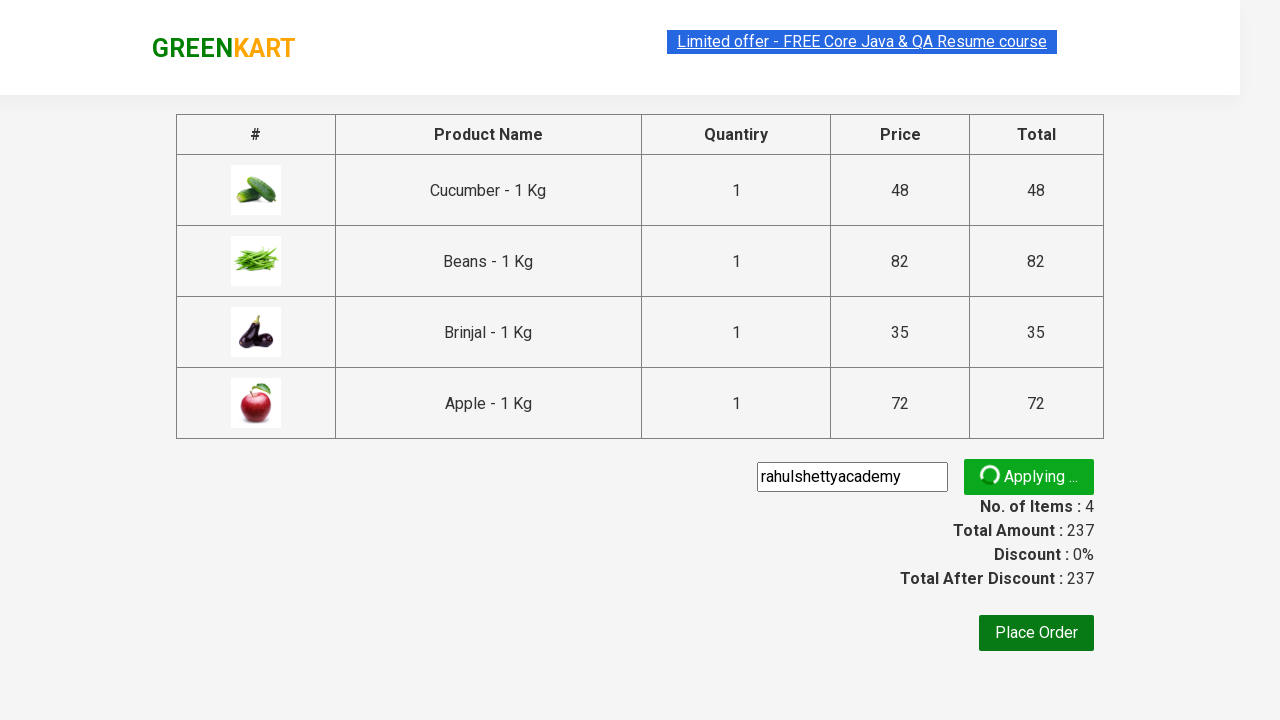

Promo code confirmation message appeared
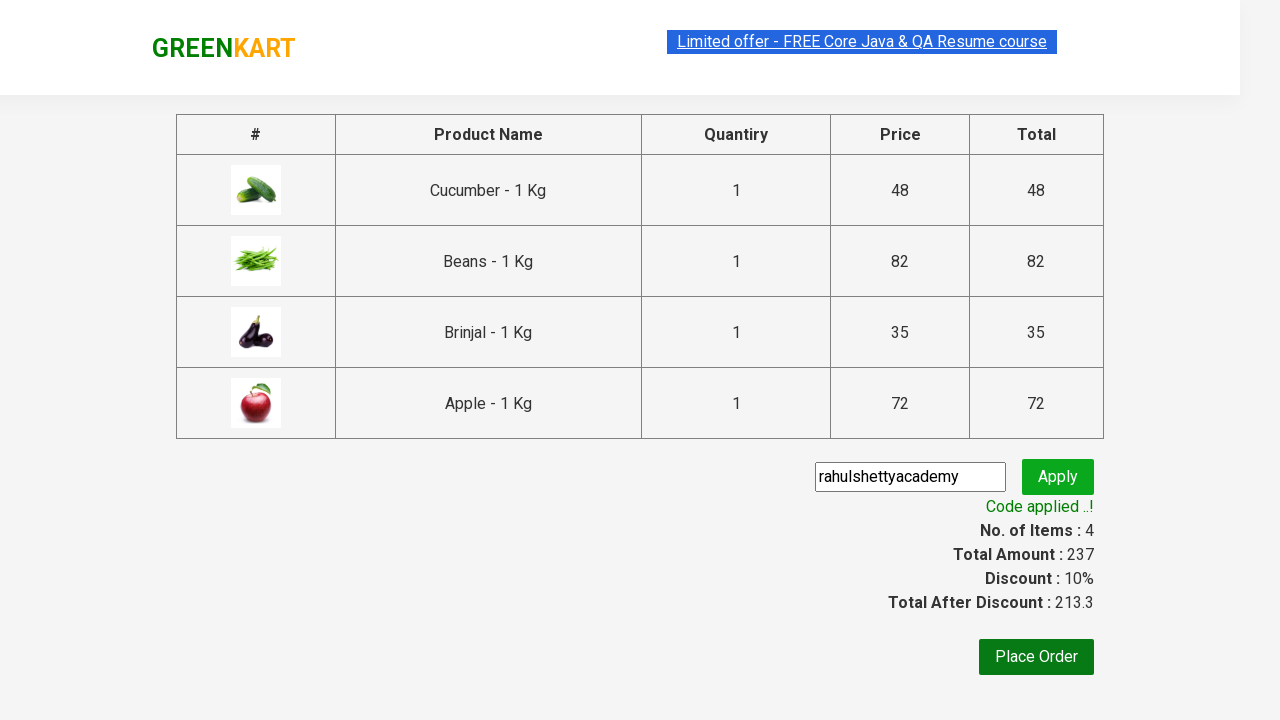

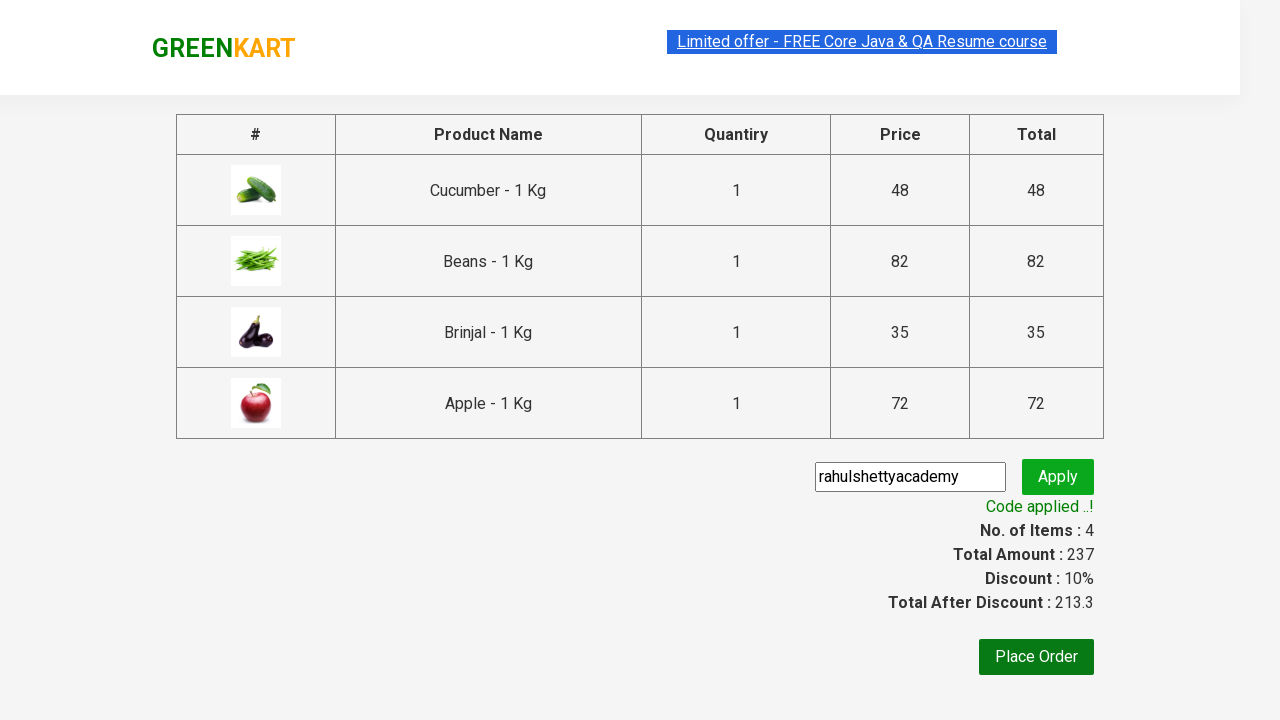